Searches for hotels in London on Booking.com, scrolls to the 10th hotel result, highlights it, and clicks on it to view details

Starting URL: https://booking.com

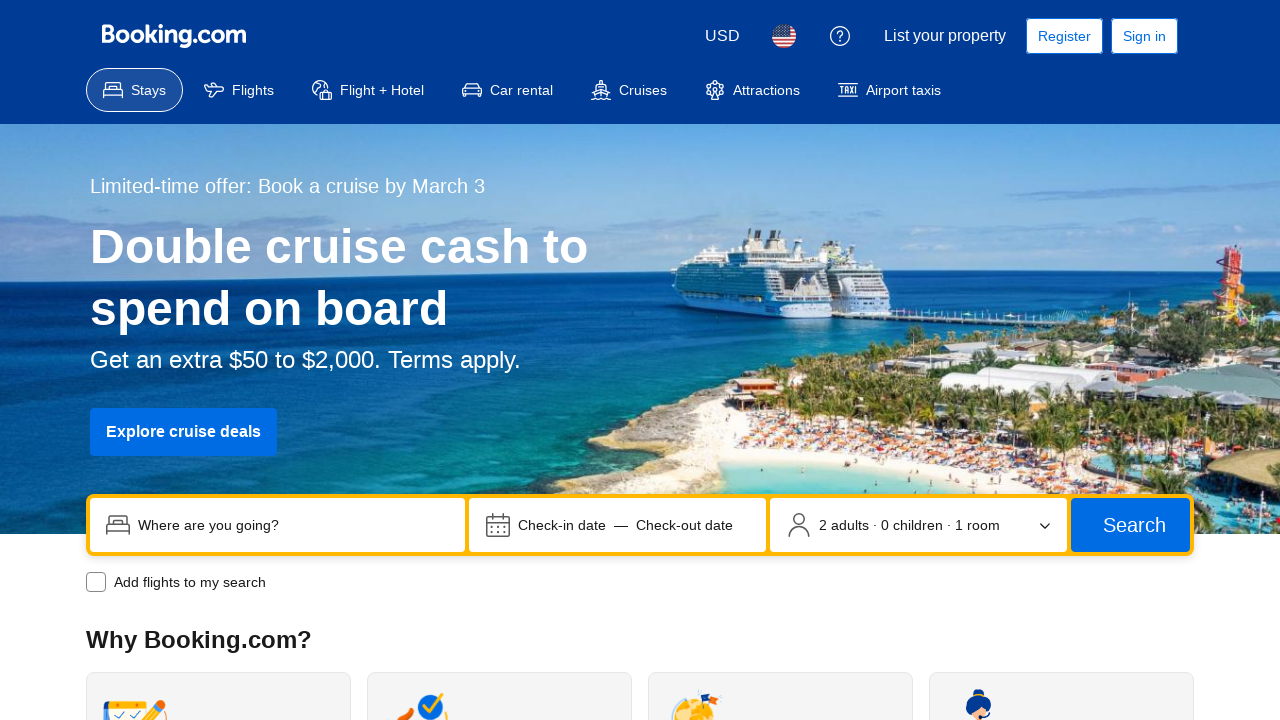

Entered 'London' in search location field on input[name='ss']
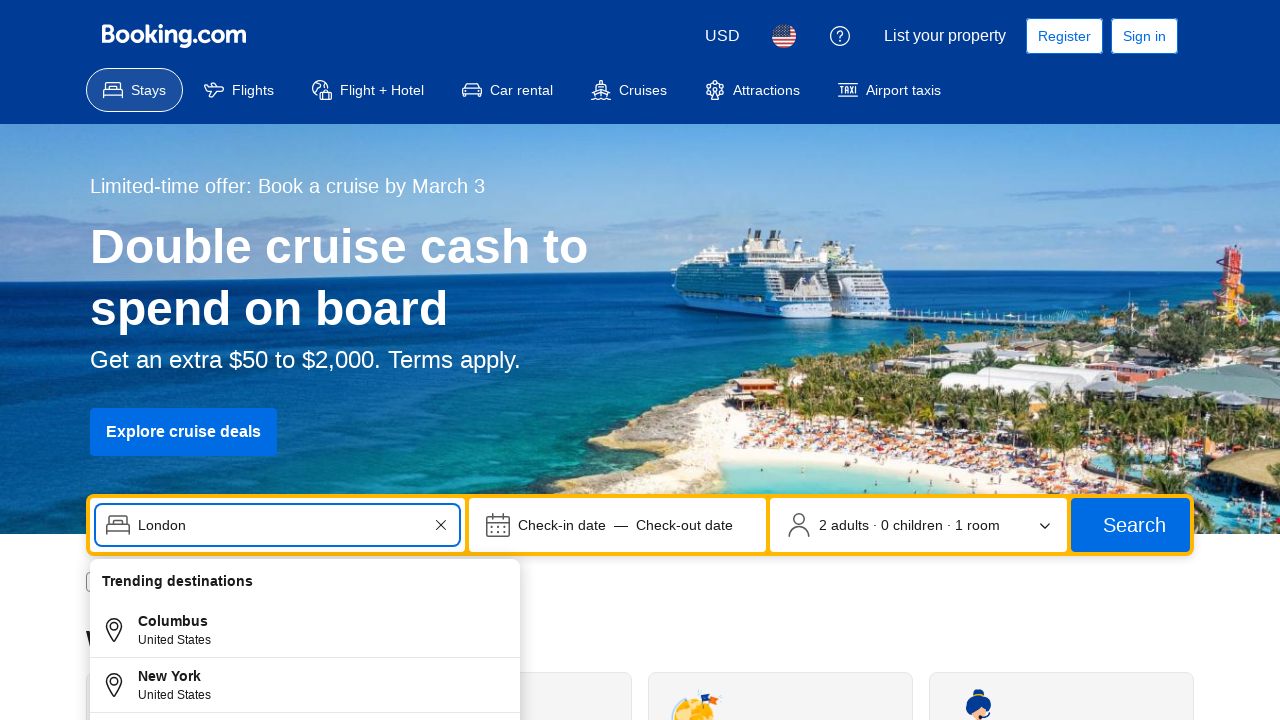

Clicked submit button to search for hotels in London at (1130, 525) on button[type='submit']
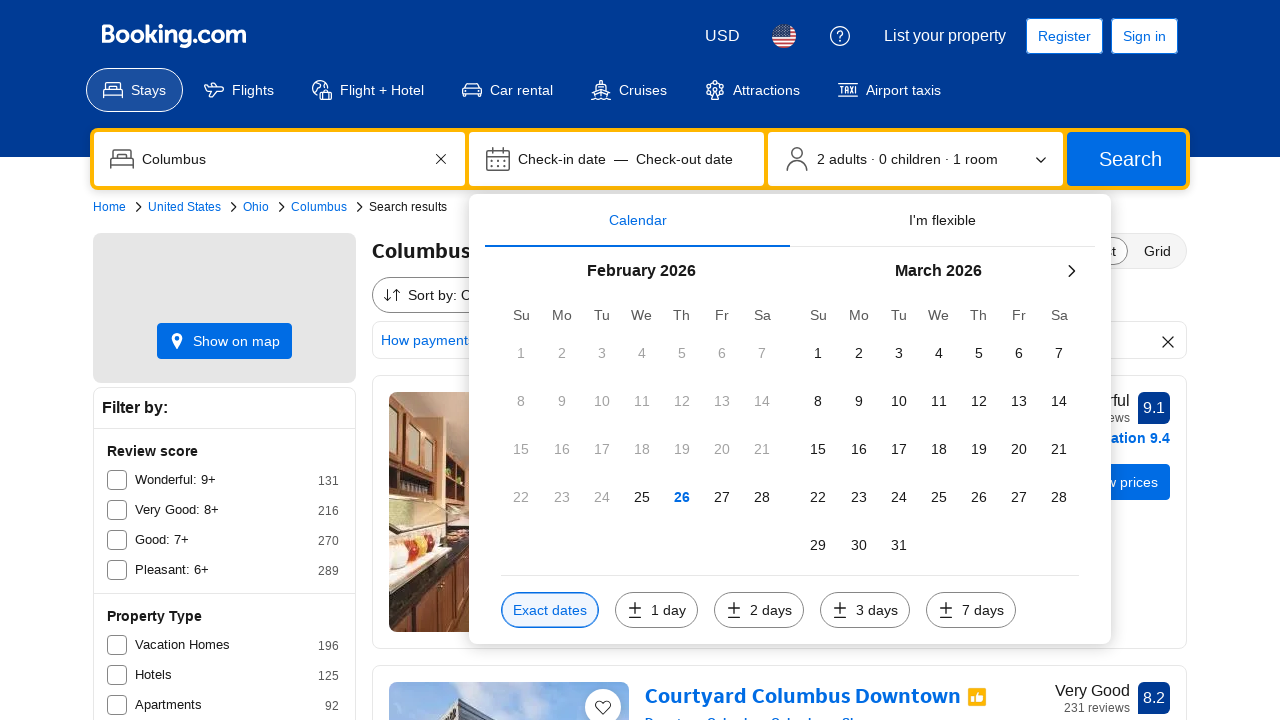

Hotel search results loaded
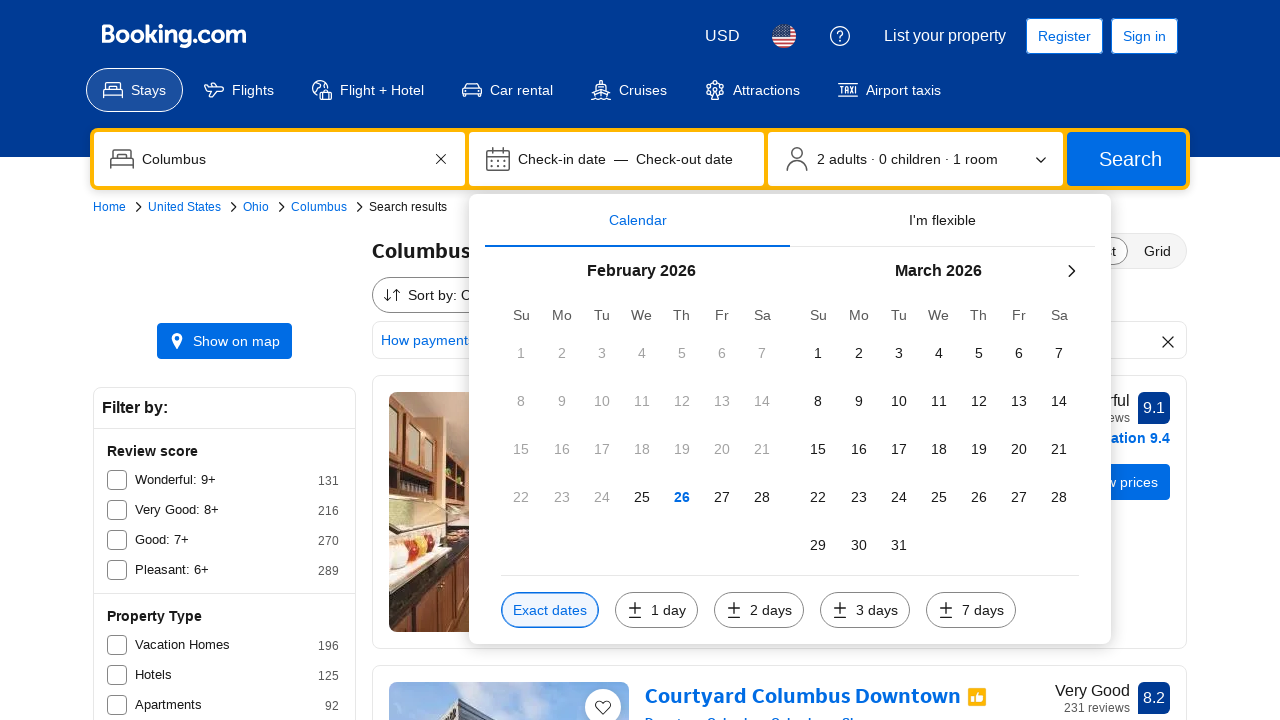

Scrolled to 10th hotel result
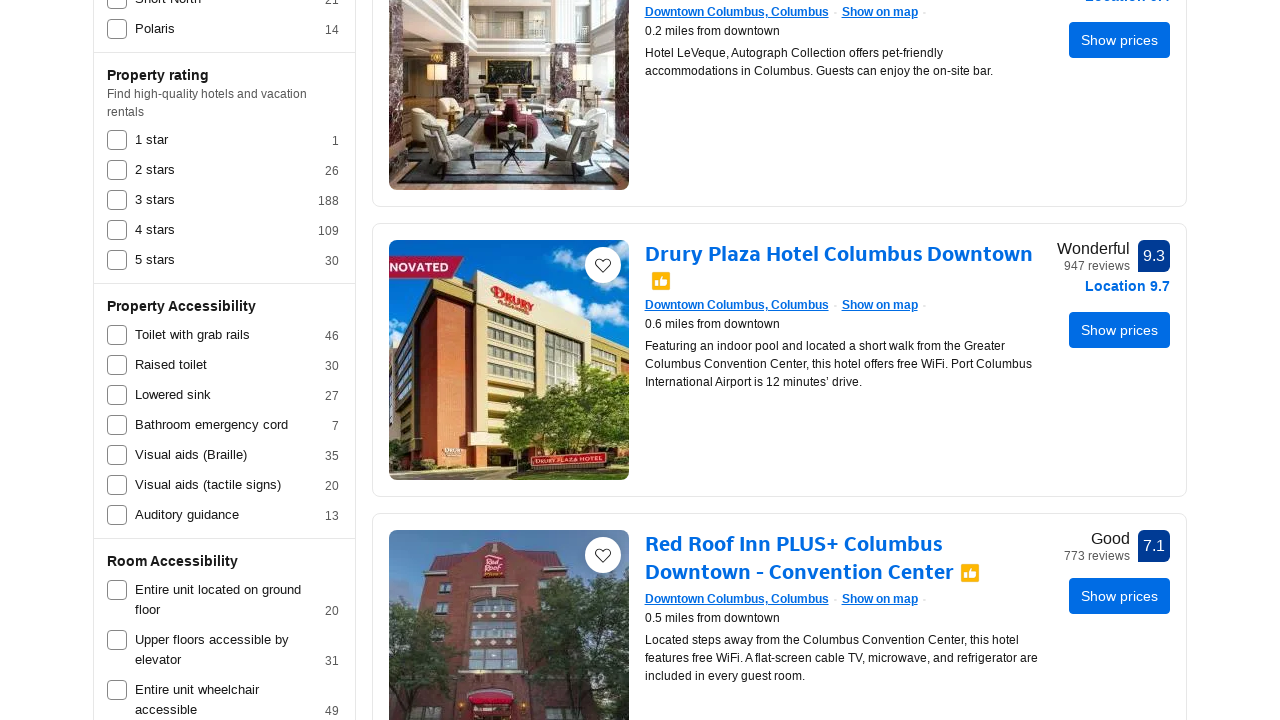

Clicked on 10th hotel to view details at (779, 360) on div[data-testid='property-card'] >> nth=9
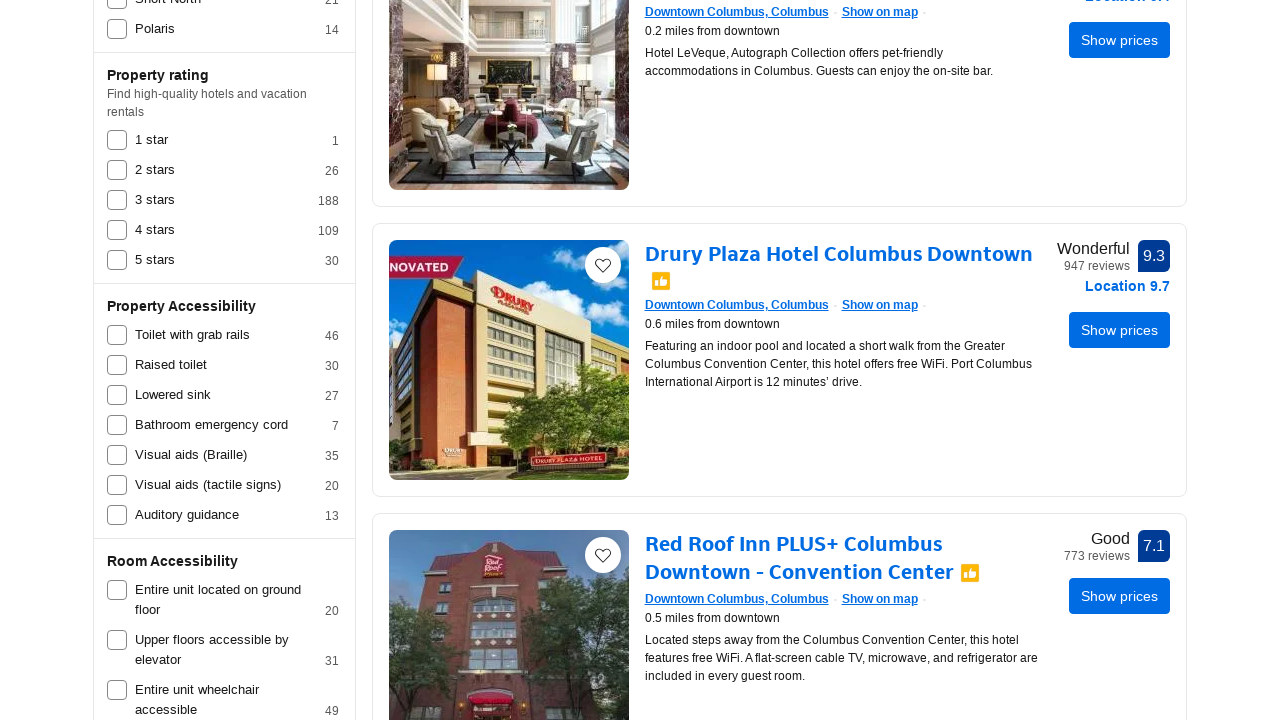

Hotel details page loaded
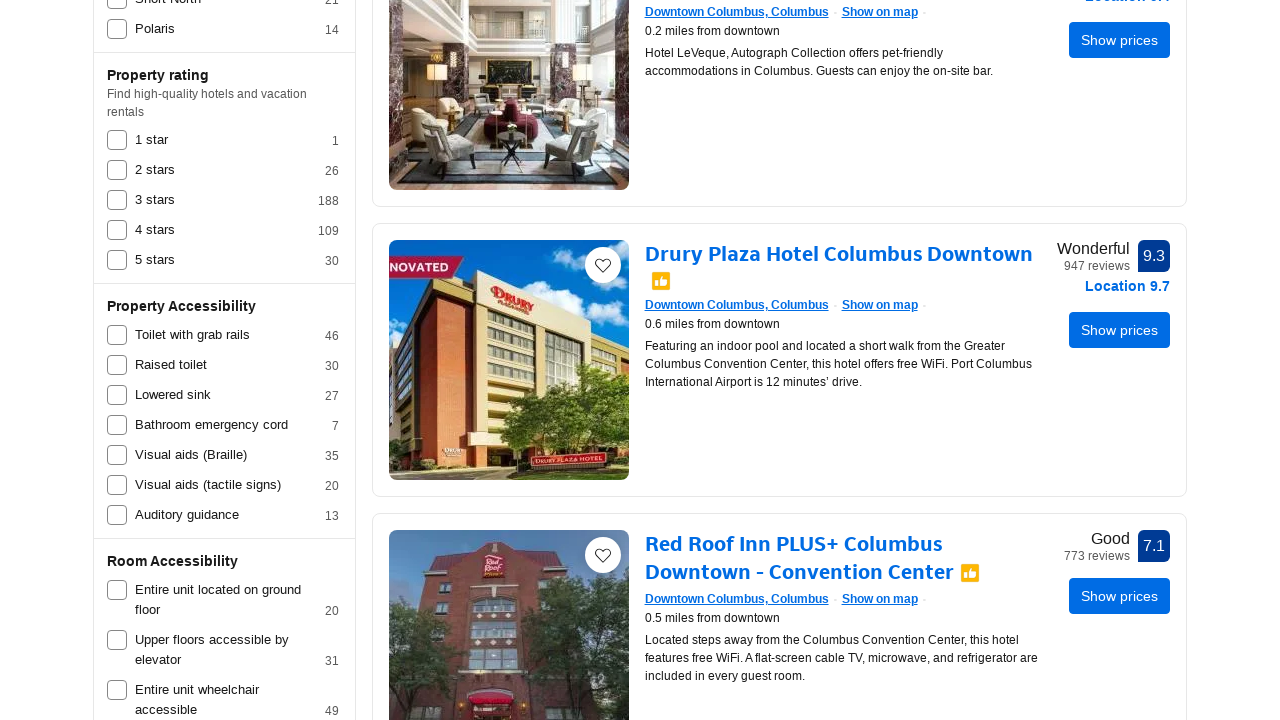

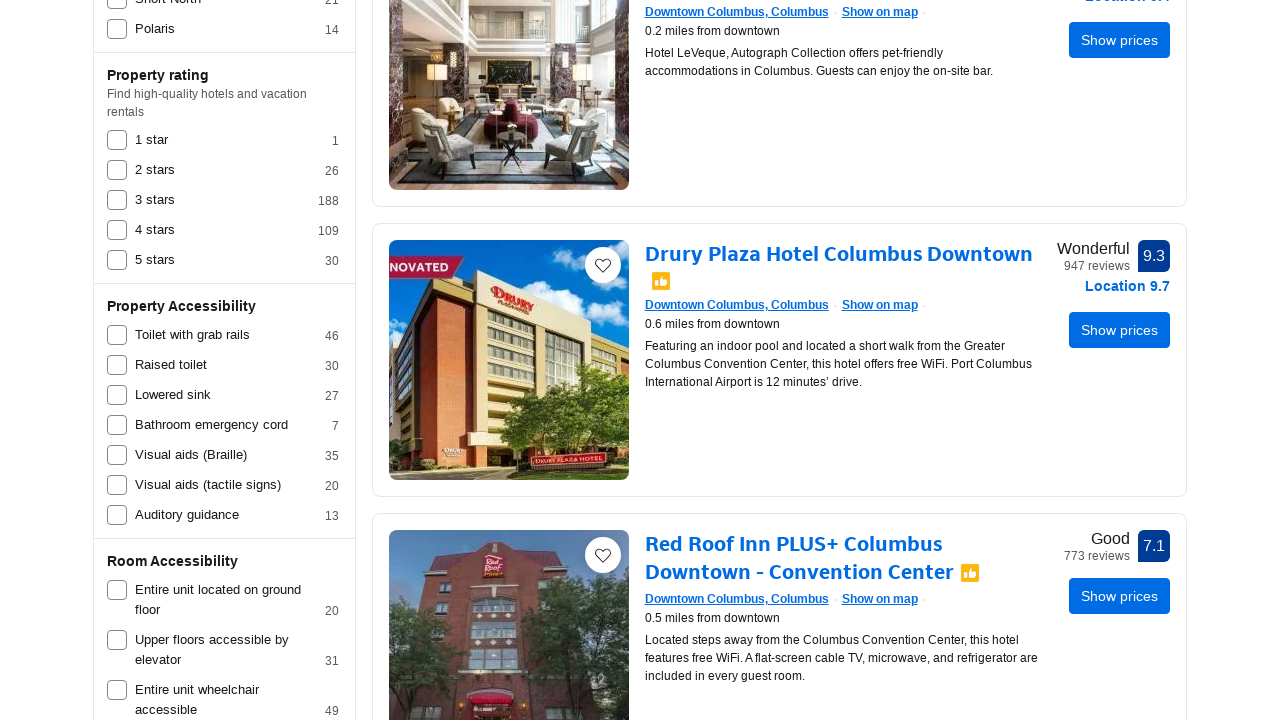